Navigates to an e-commerce site and adds specific products (Brinjal and Potato) to the cart by finding them in the product list and clicking their add to cart buttons

Starting URL: https://rahulshettyacademy.com/seleniumPractise/#/

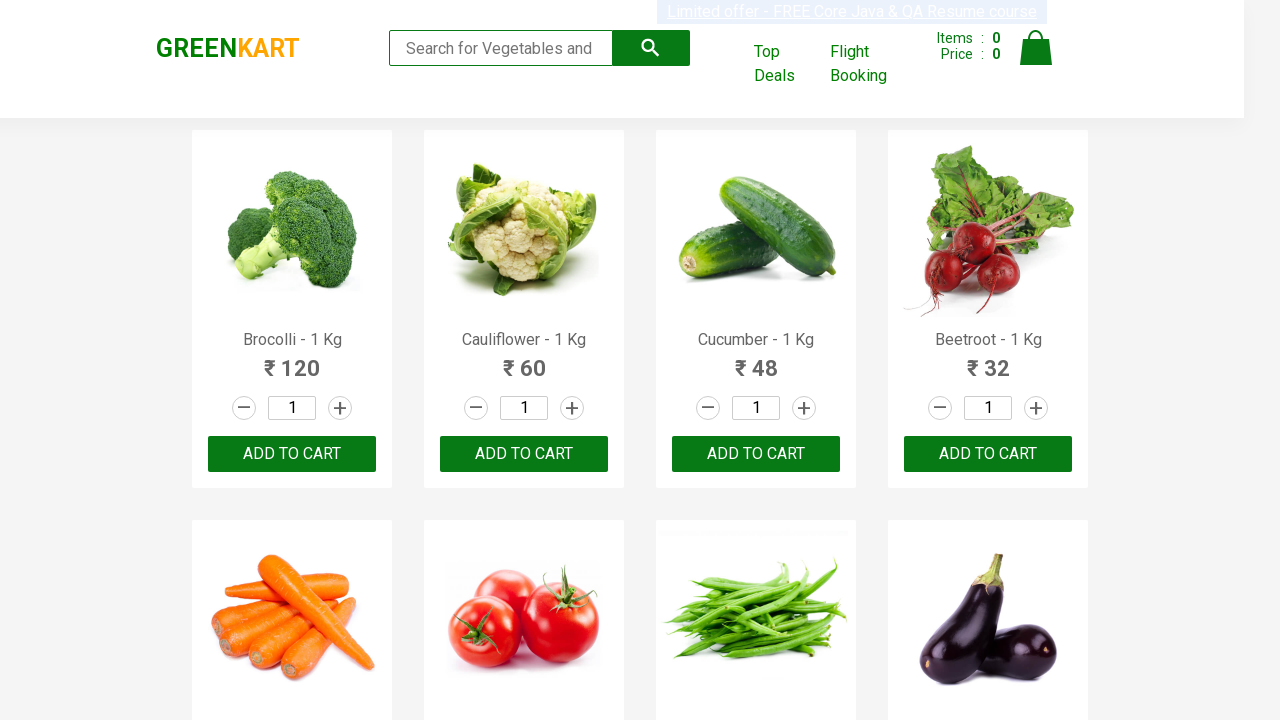

Retrieved all product elements from the page
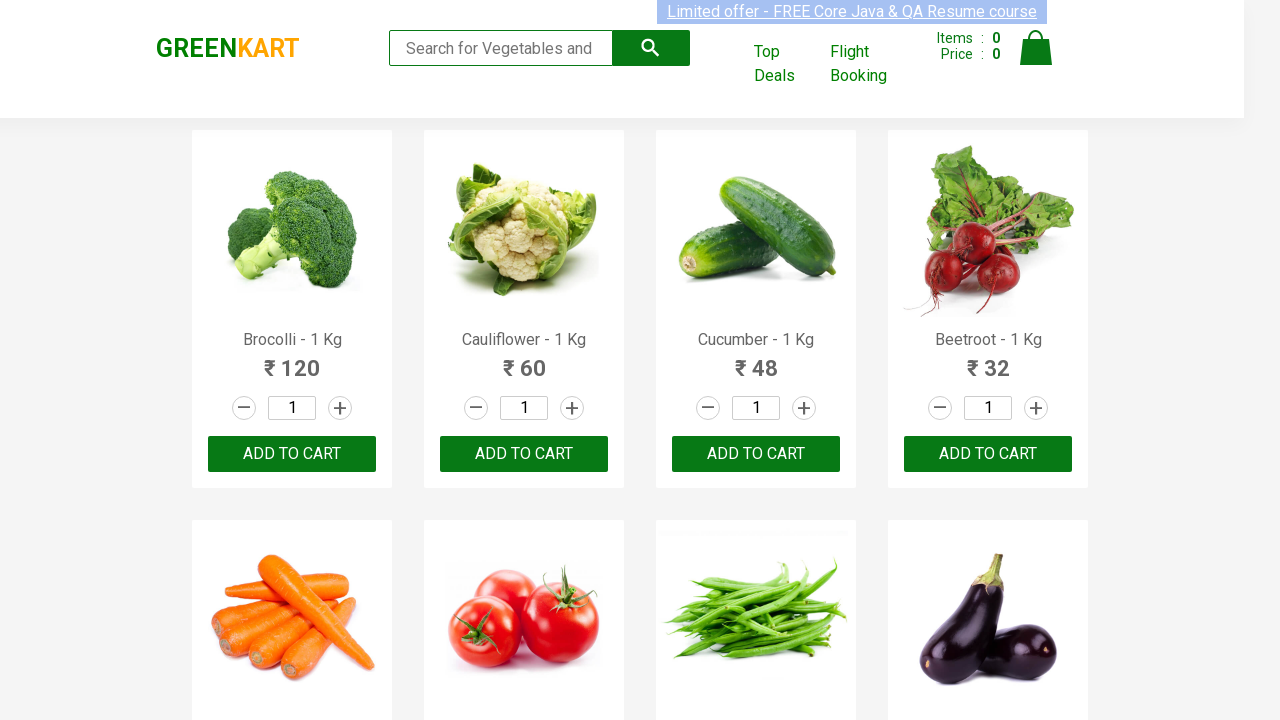

Retrieved text content from product element 0
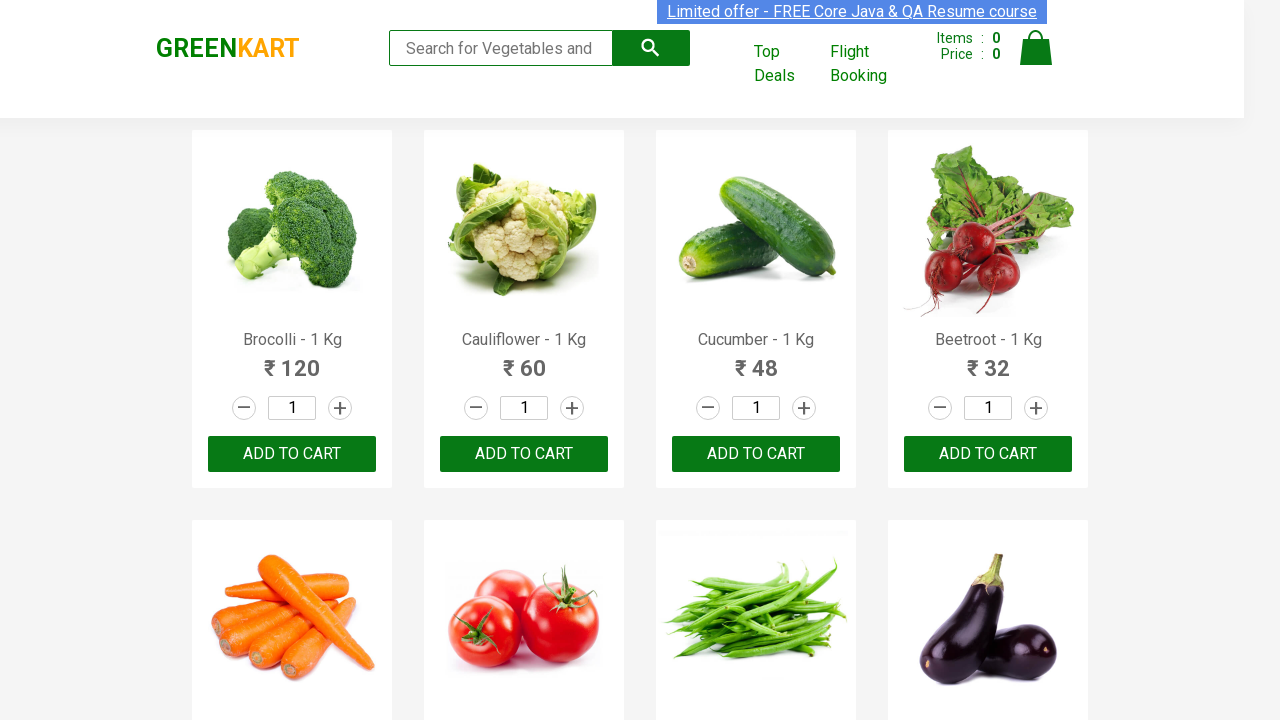

Retrieved text content from product element 1
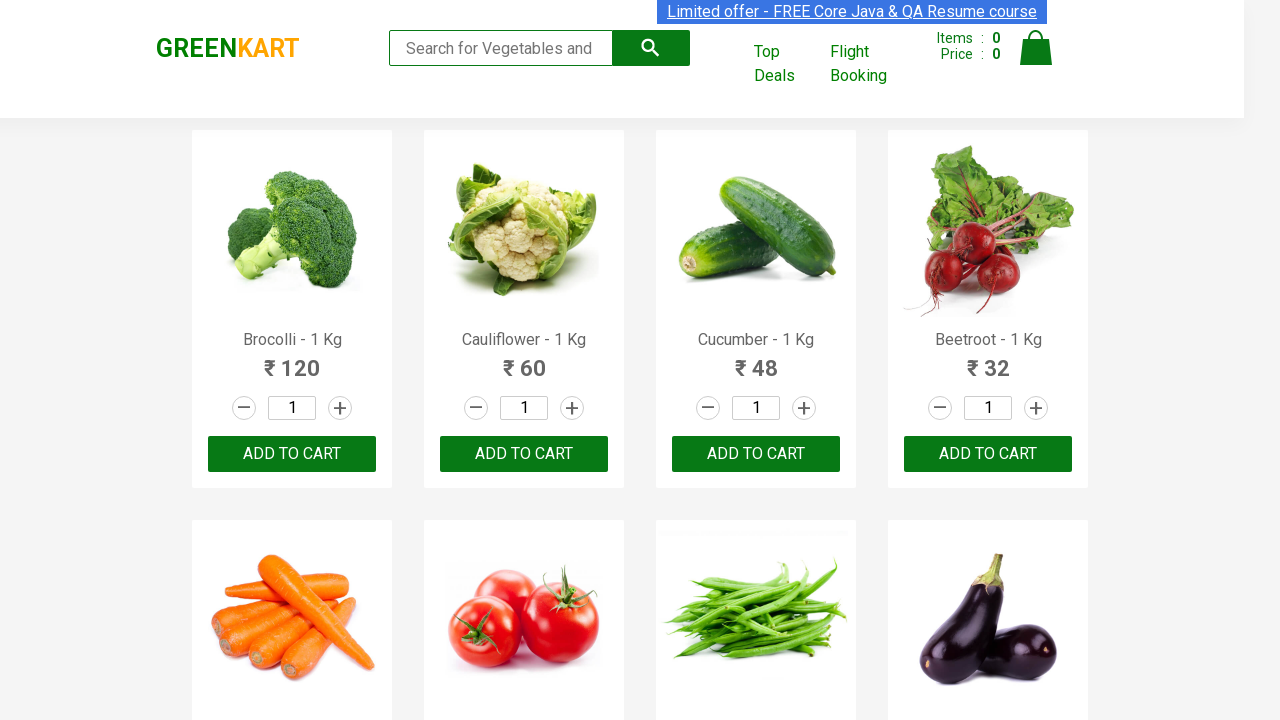

Retrieved text content from product element 2
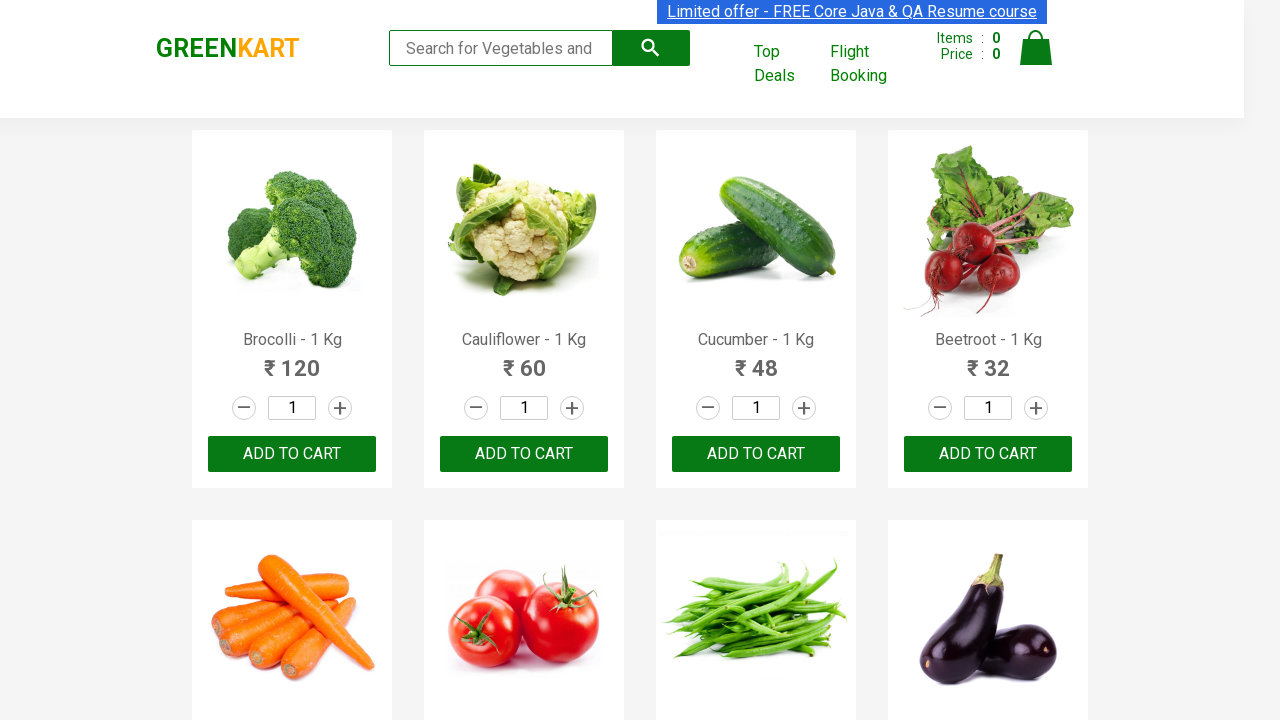

Retrieved text content from product element 3
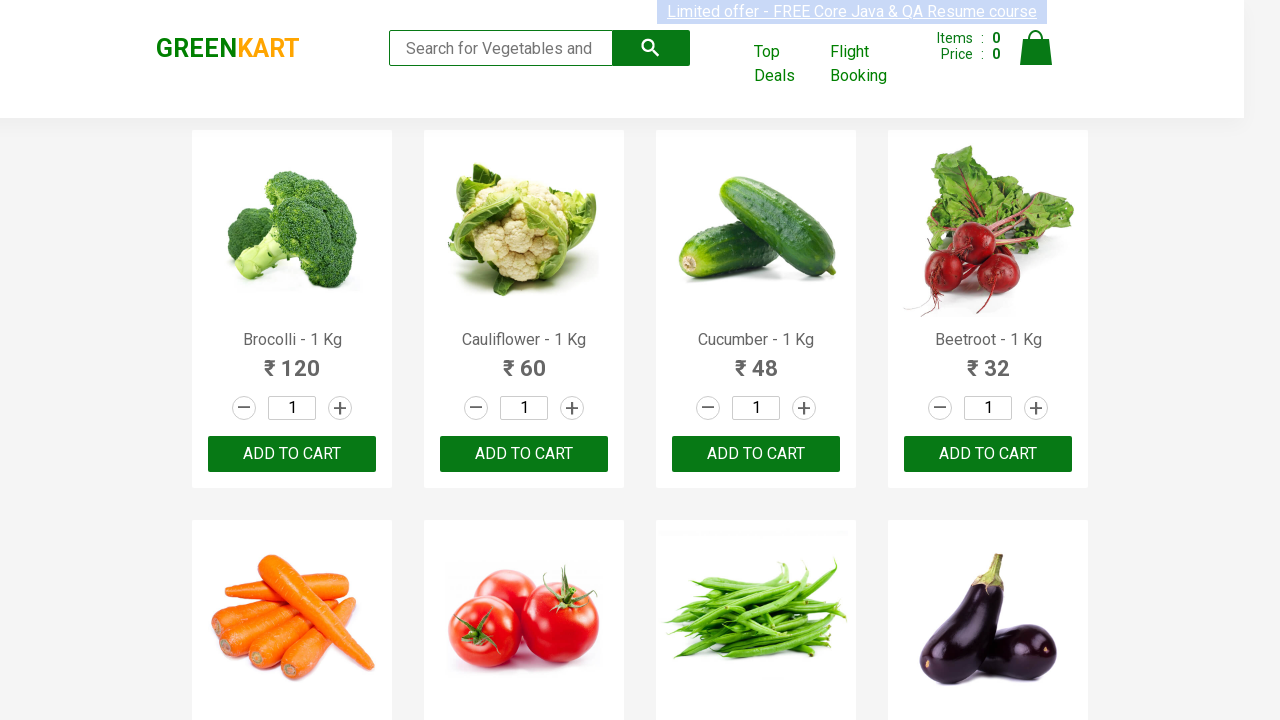

Retrieved text content from product element 4
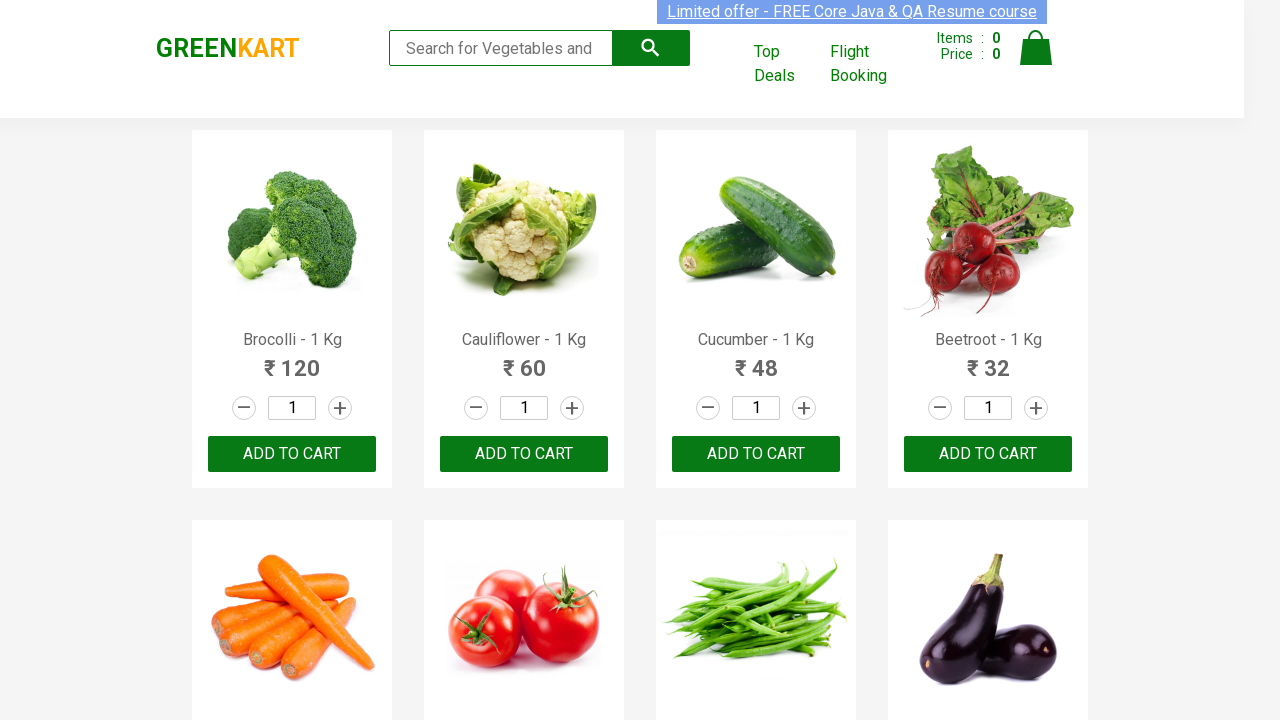

Retrieved text content from product element 5
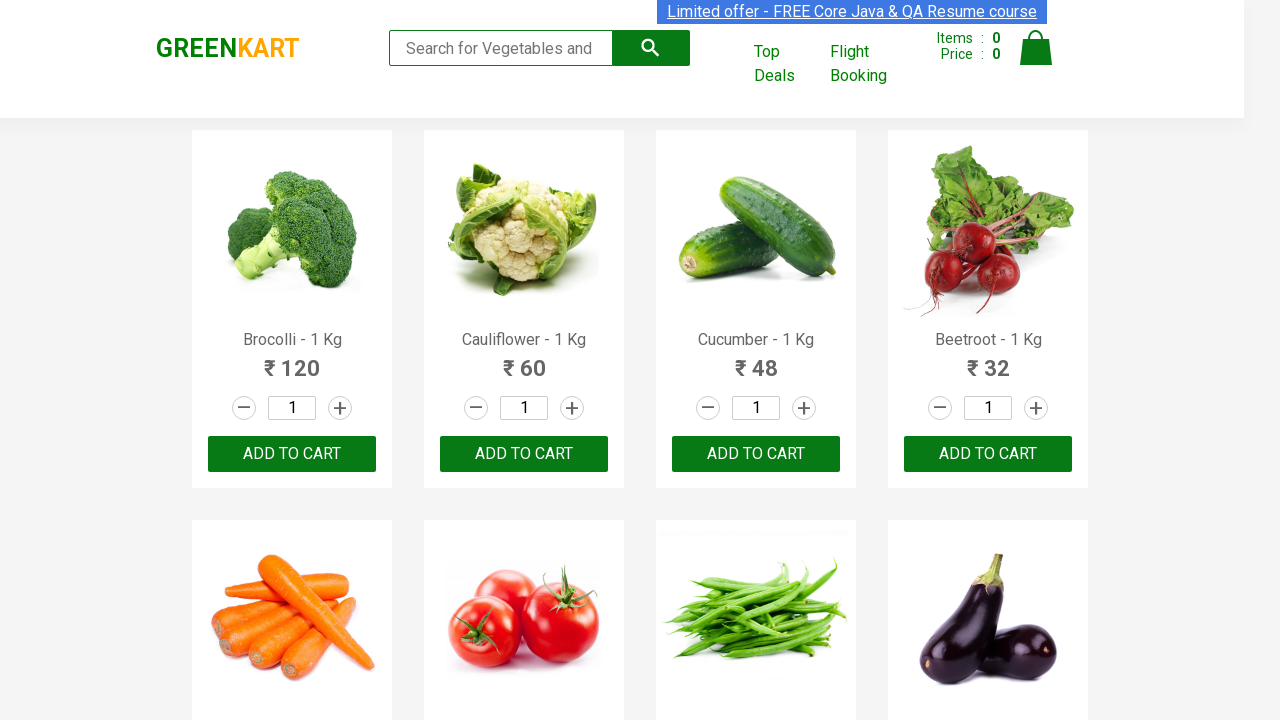

Retrieved text content from product element 6
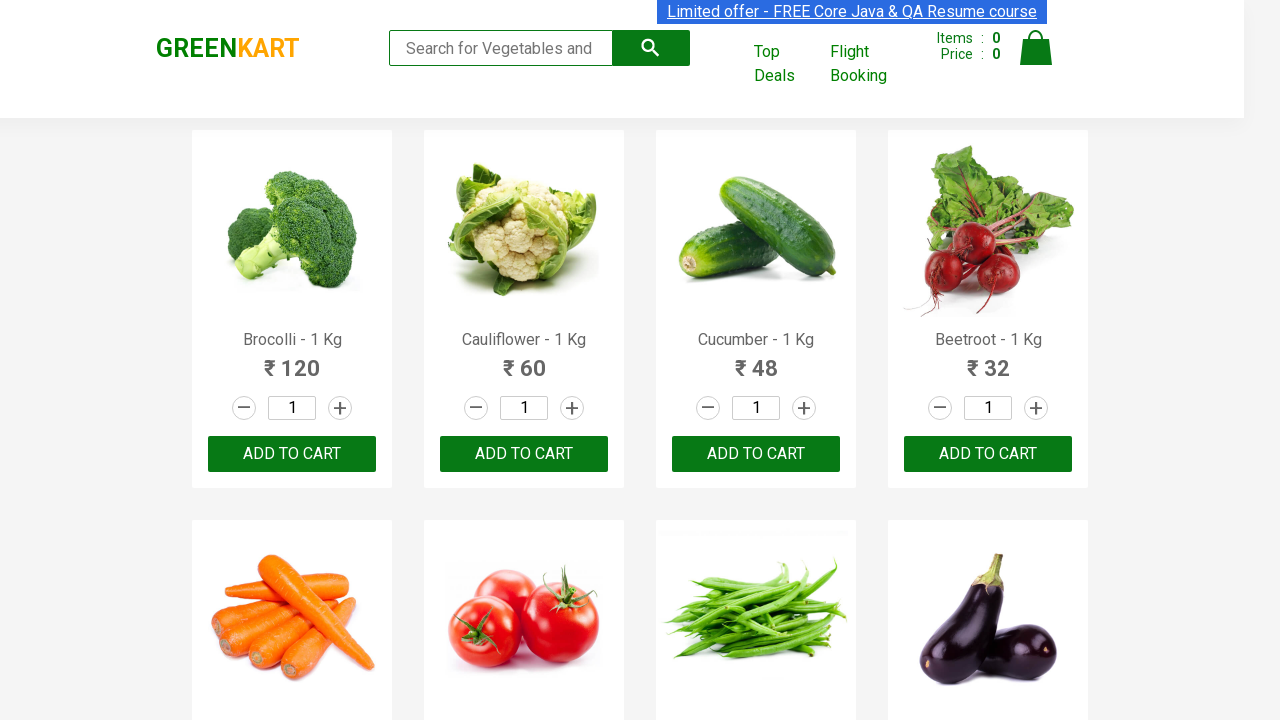

Retrieved text content from product element 7
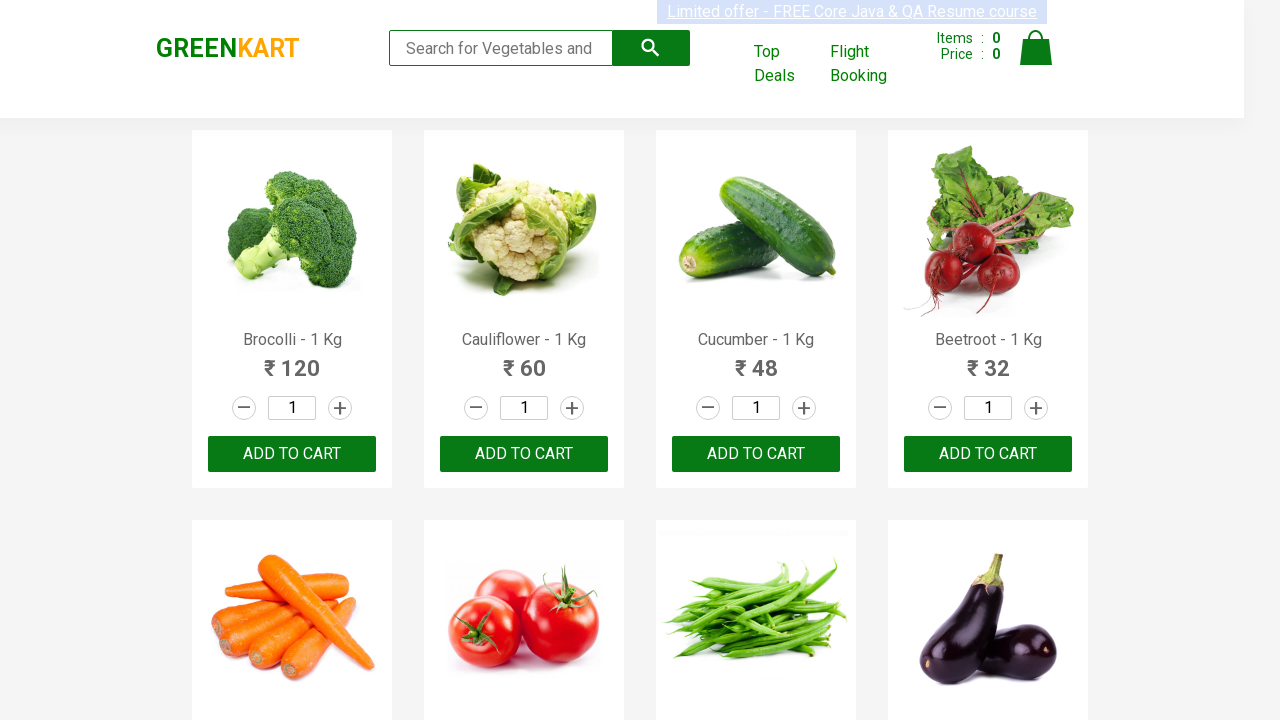

Clicked 'Add to Cart' button for Brinjal at (988, 360) on div.product-action > button >> nth=7
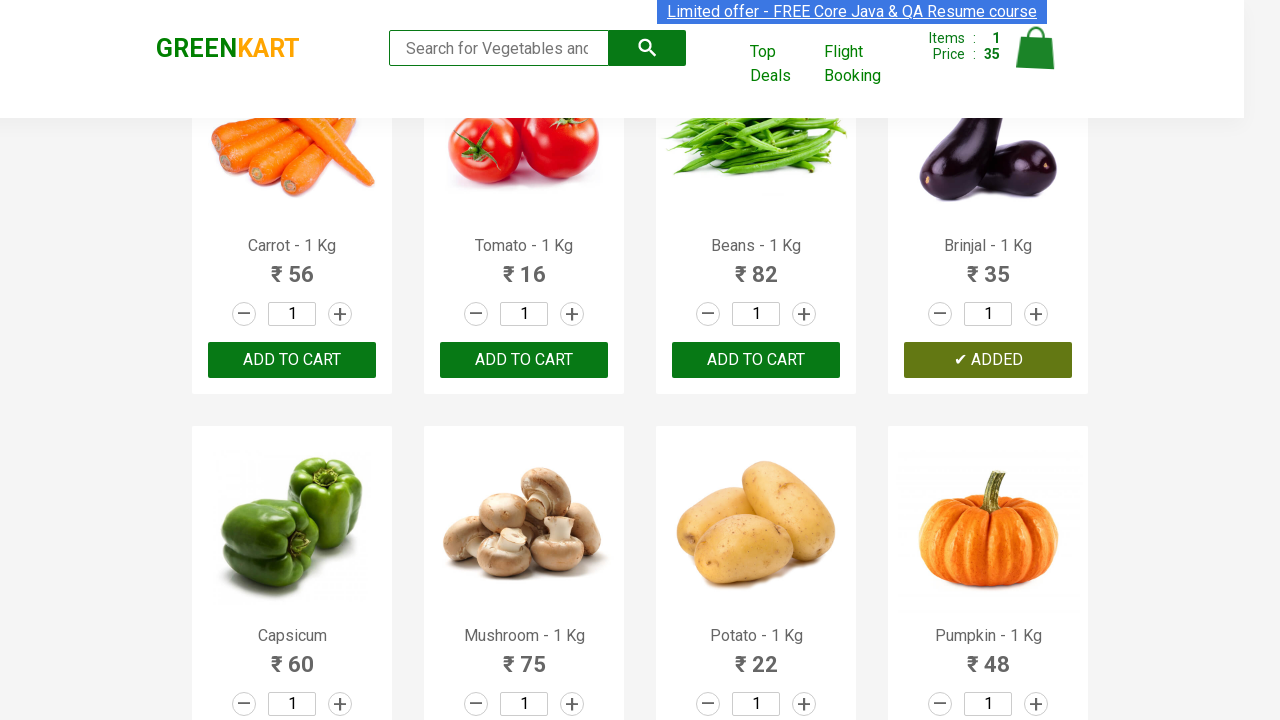

Retrieved text content from product element 8
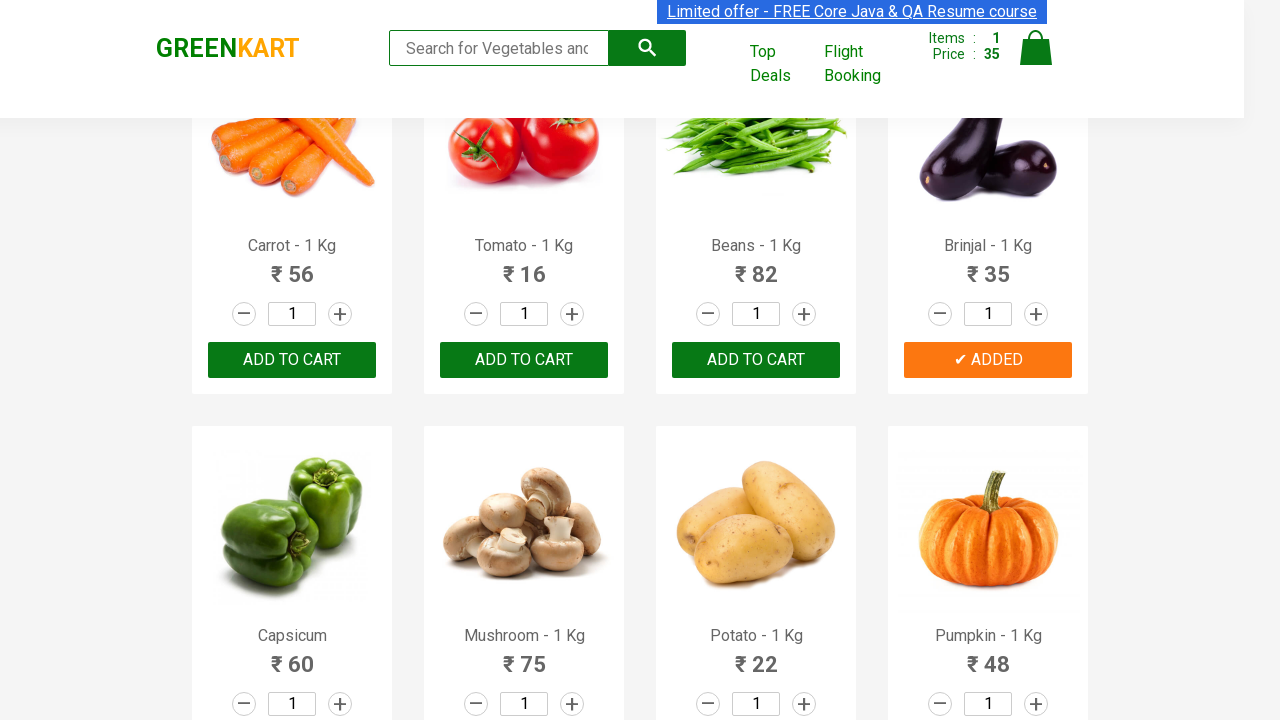

Retrieved text content from product element 9
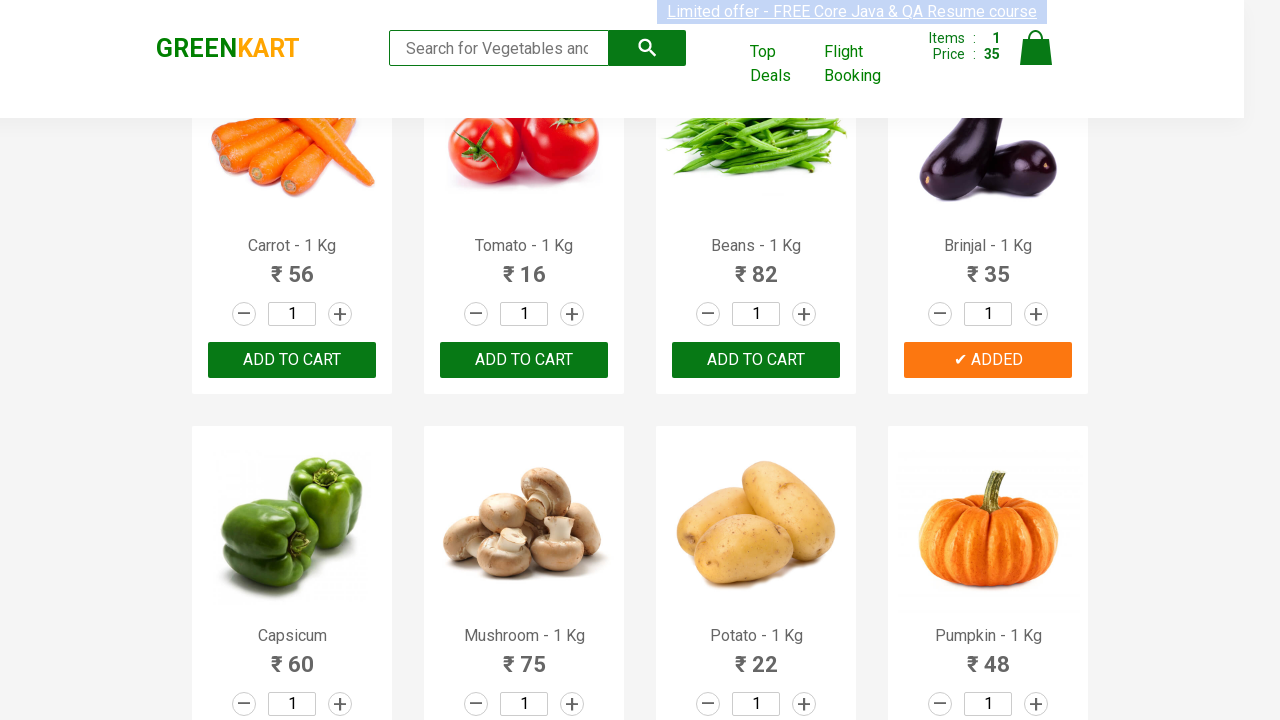

Retrieved text content from product element 10
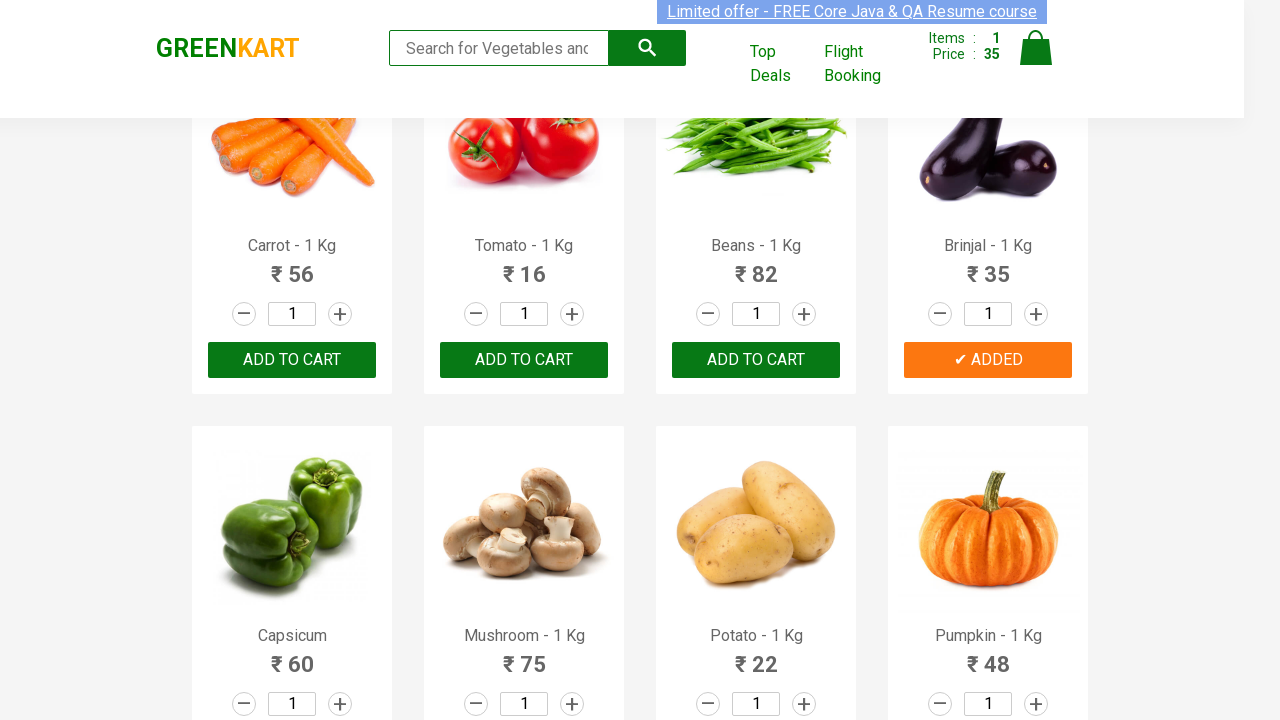

Clicked 'Add to Cart' button for Potato at (756, 360) on div.product-action > button >> nth=10
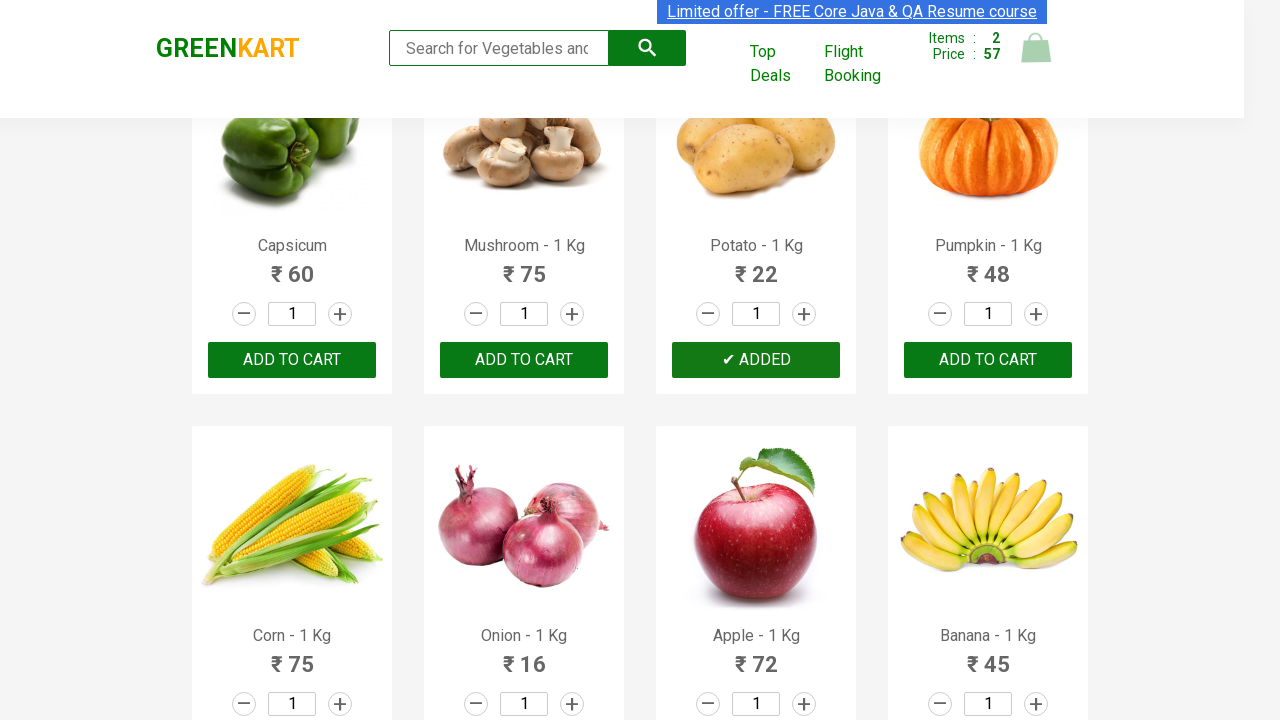

Successfully added all 2 products (Brinjal and Potato) to cart
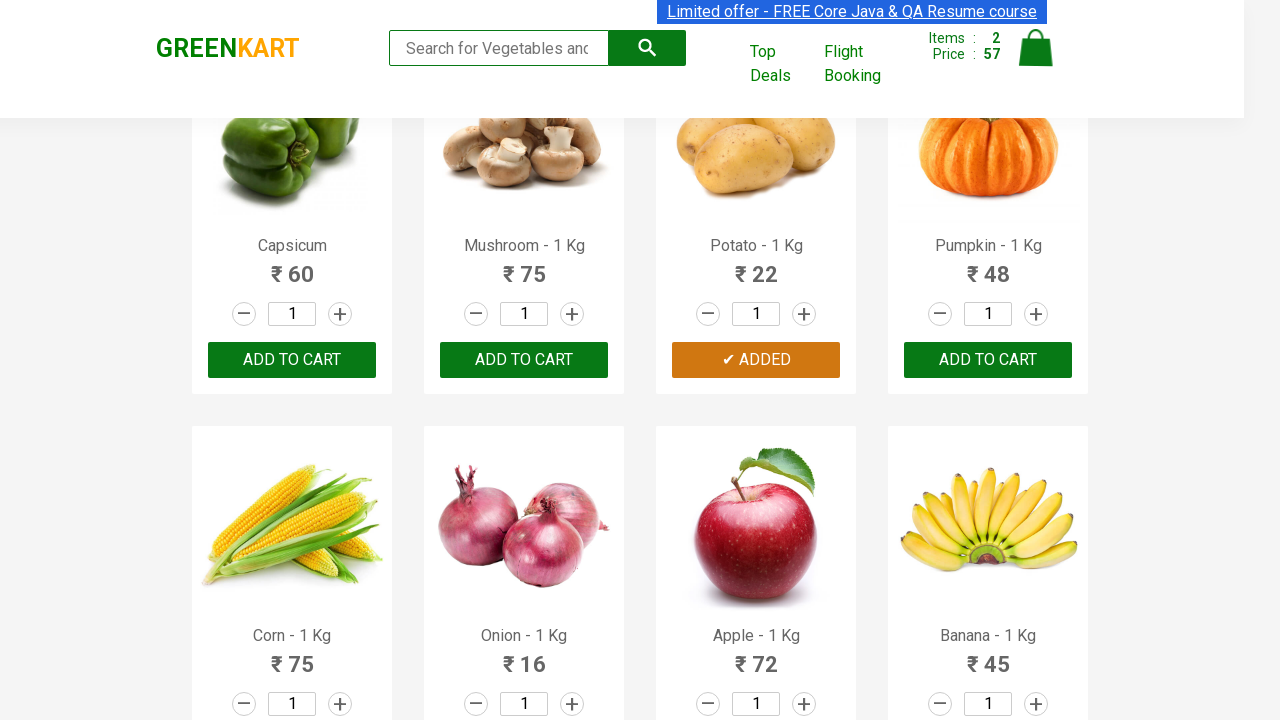

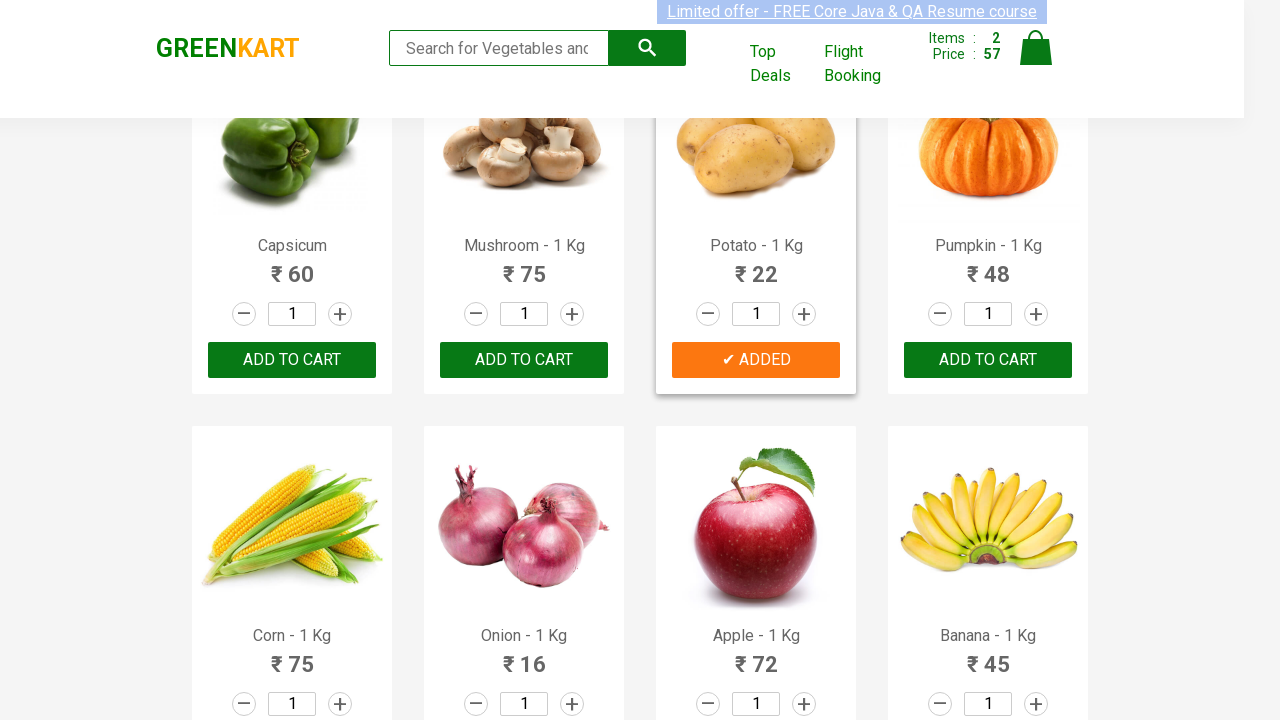